Navigates to a file download page and clicks on a download link to initiate a file download

Starting URL: https://testcenter.techproeducation.com/index.php?page=file-download

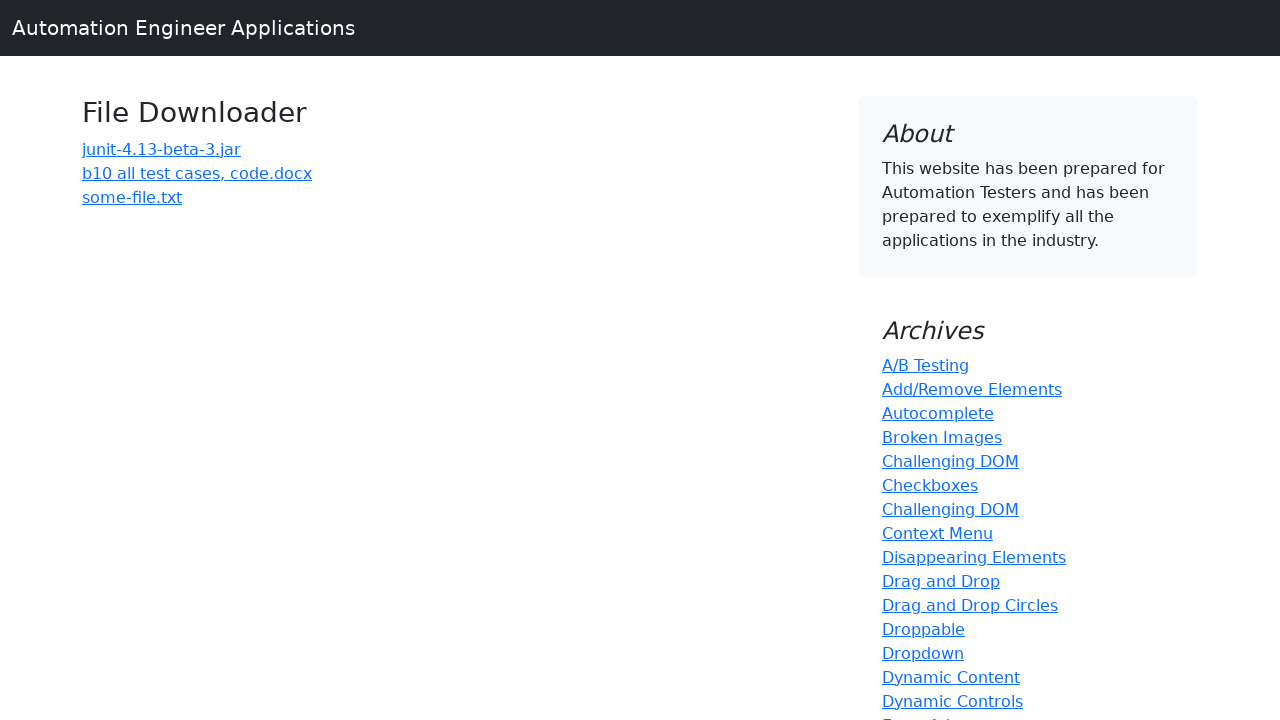

Clicked on download link for 'b10 all test cases, code' file at (197, 173) on a:has-text('b10 all test cases, code')
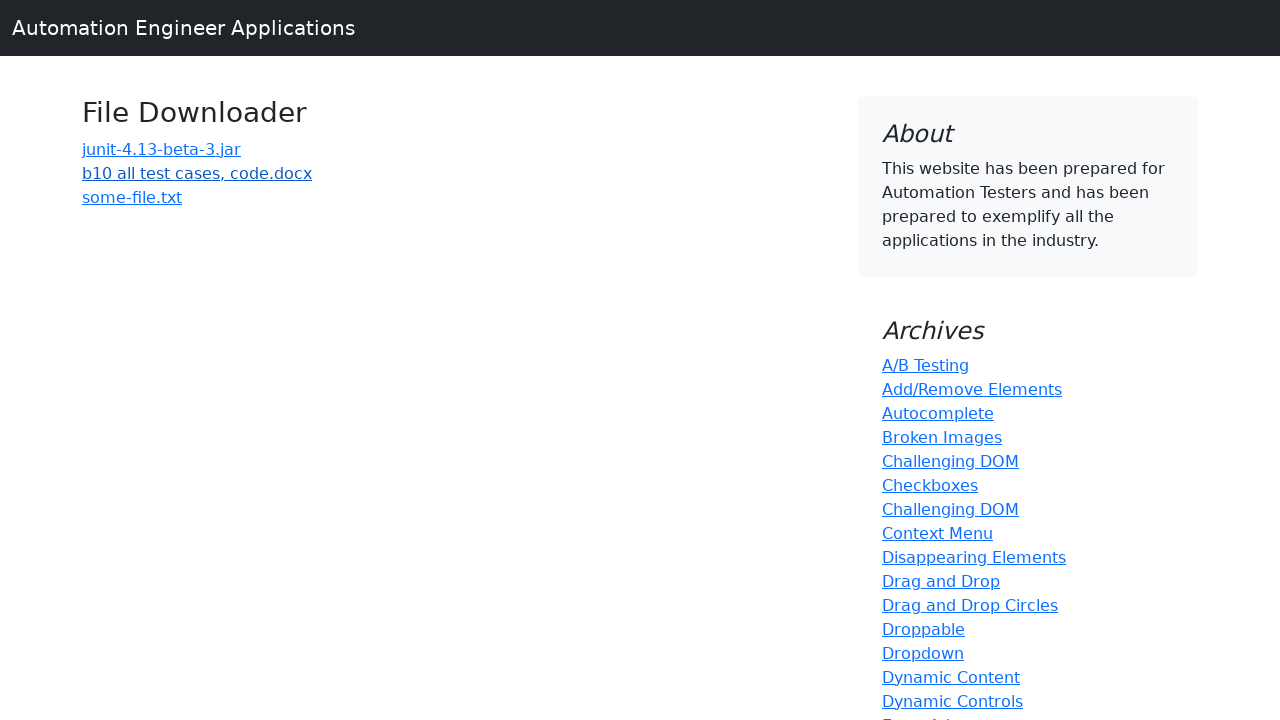

Waited 2 seconds for download to initiate
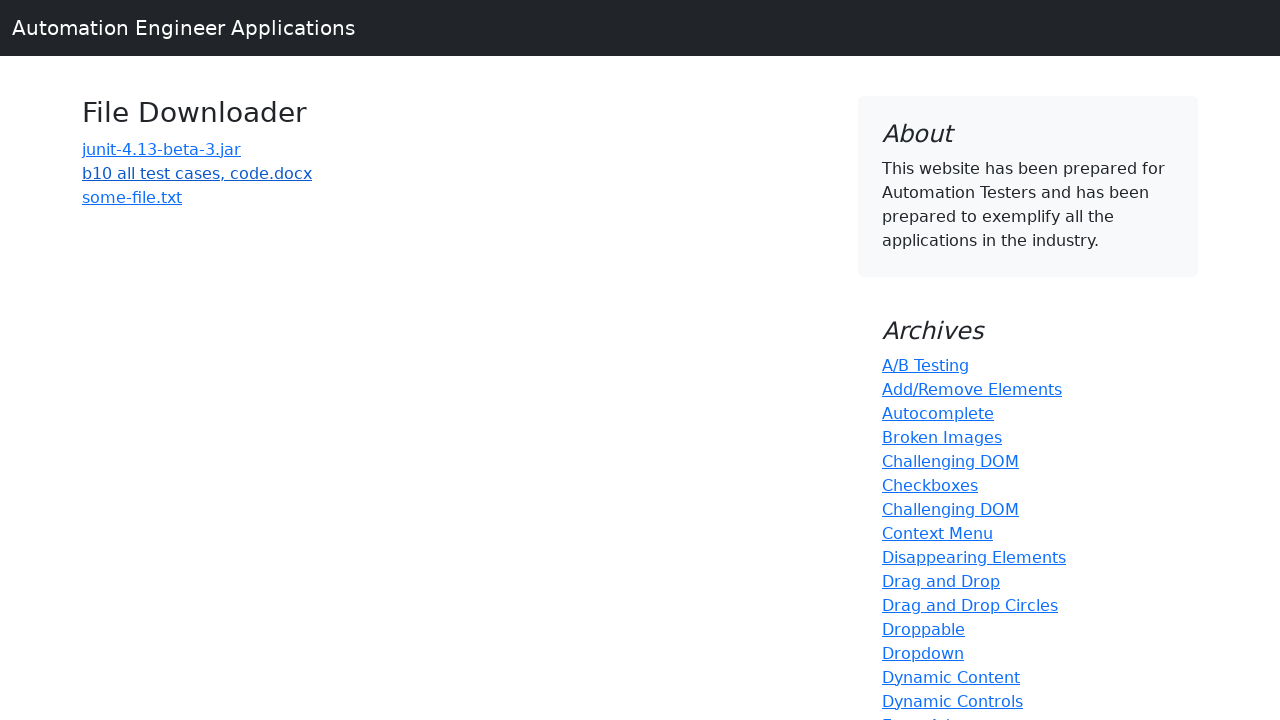

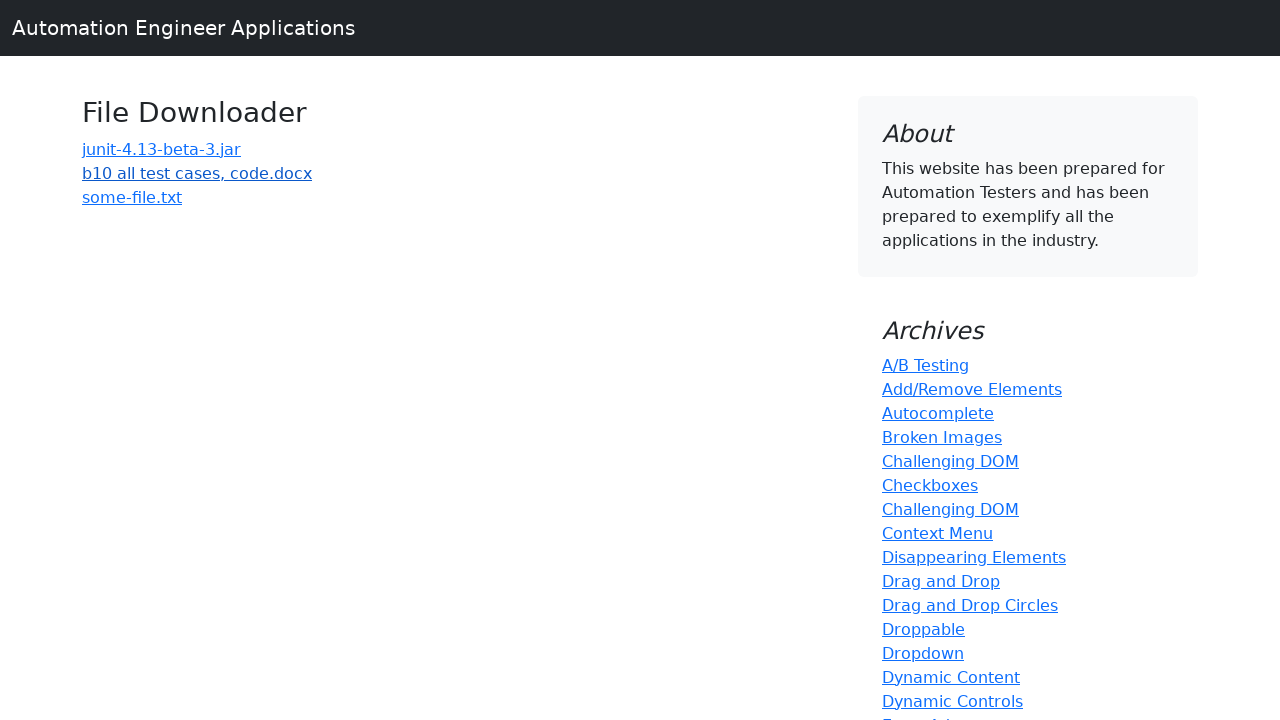